Navigates to anhtester.com and clicks on the "Website Testing" element

Starting URL: https://anhtester.com

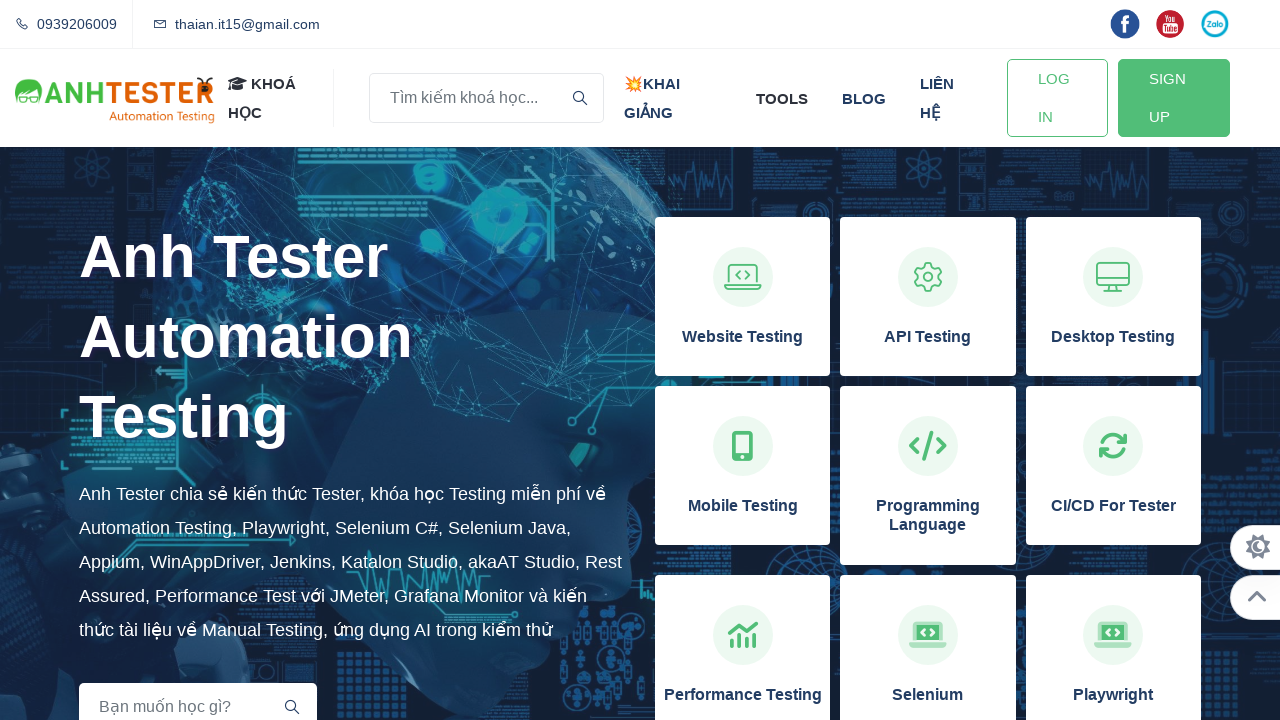

Clicked on 'Website Testing' heading at (743, 337) on xpath=//h3[normalize-space()='Website Testing']
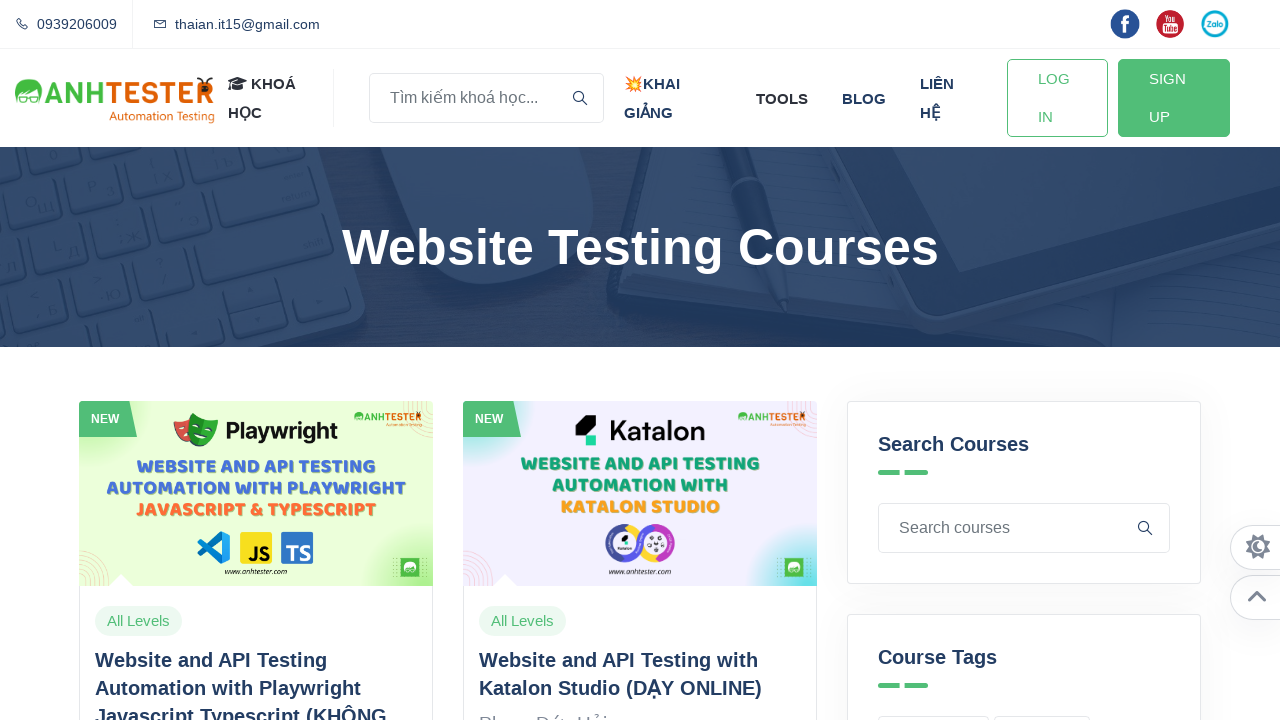

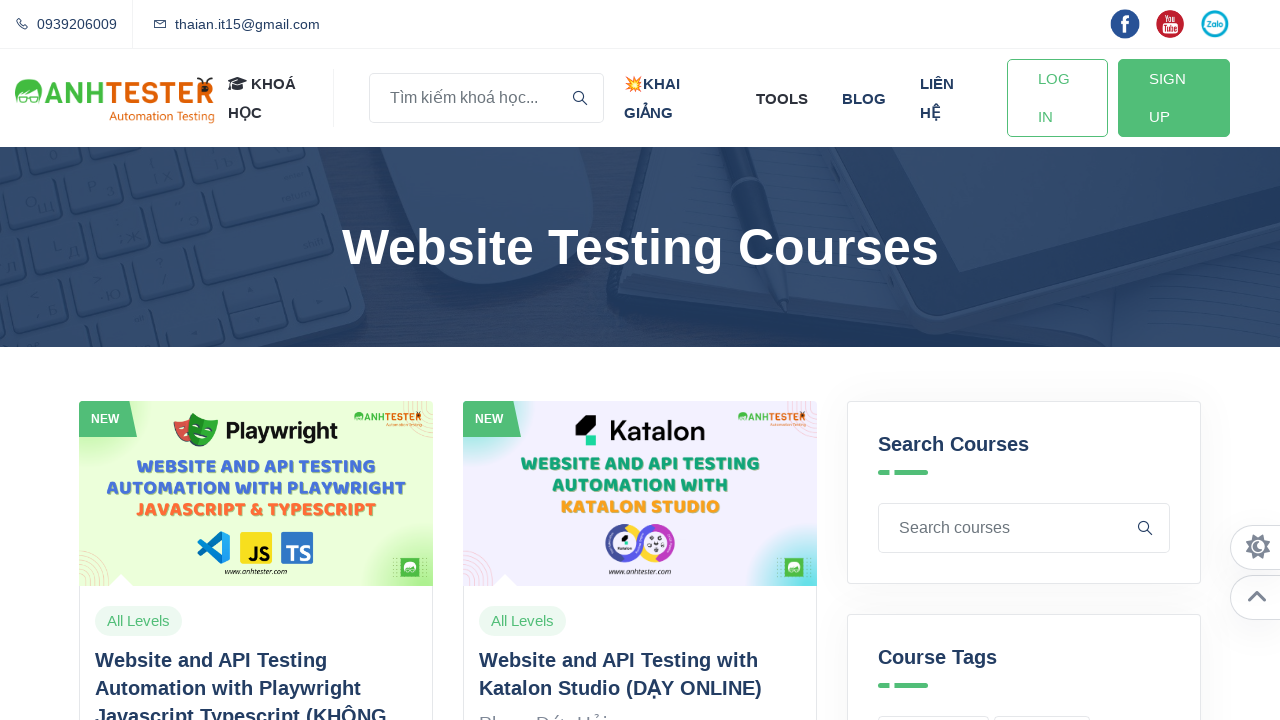